Tests that other controls are hidden when editing a todo item

Starting URL: https://demo.playwright.dev/todomvc

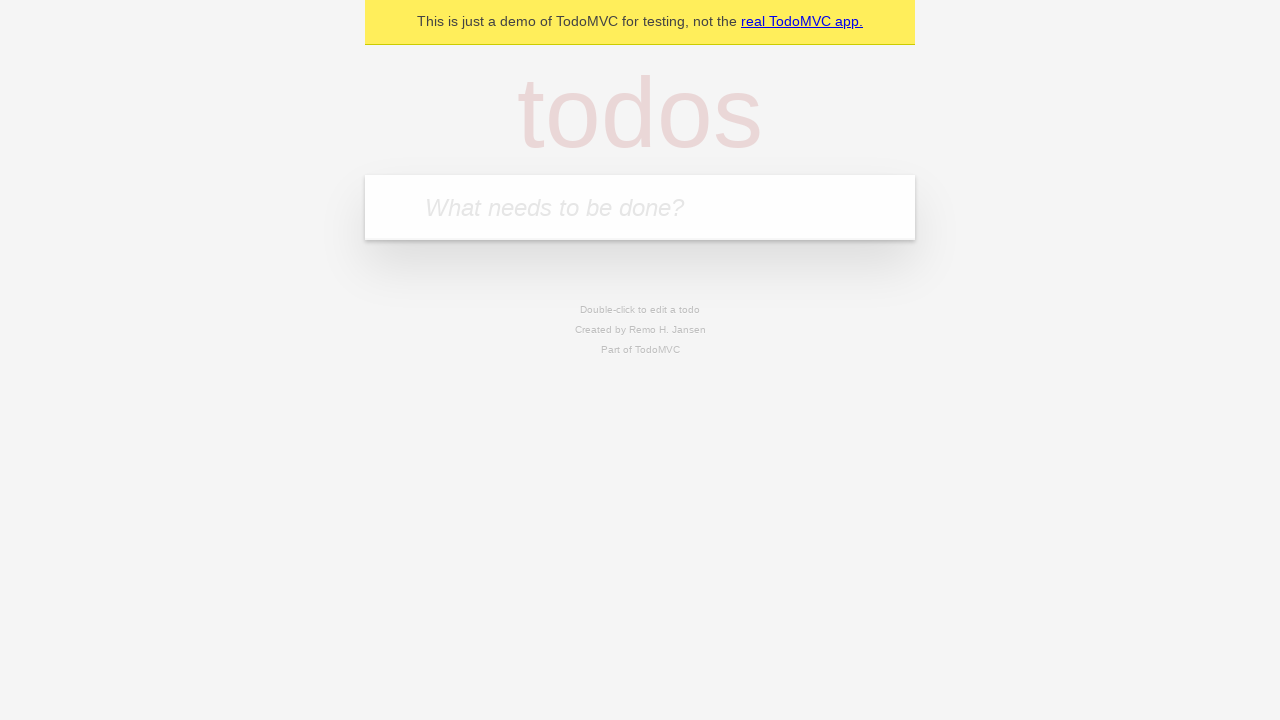

Located the todo input field
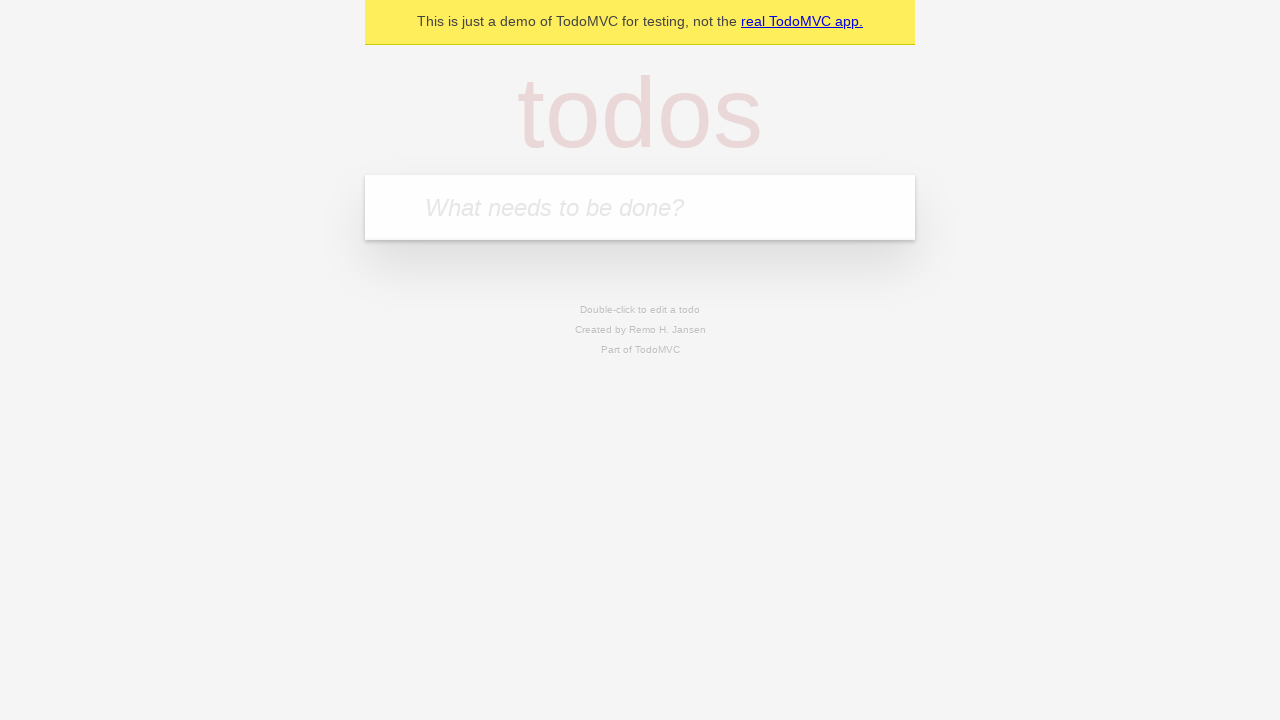

Filled first todo: 'buy some cheese' on internal:attr=[placeholder="What needs to be done?"i]
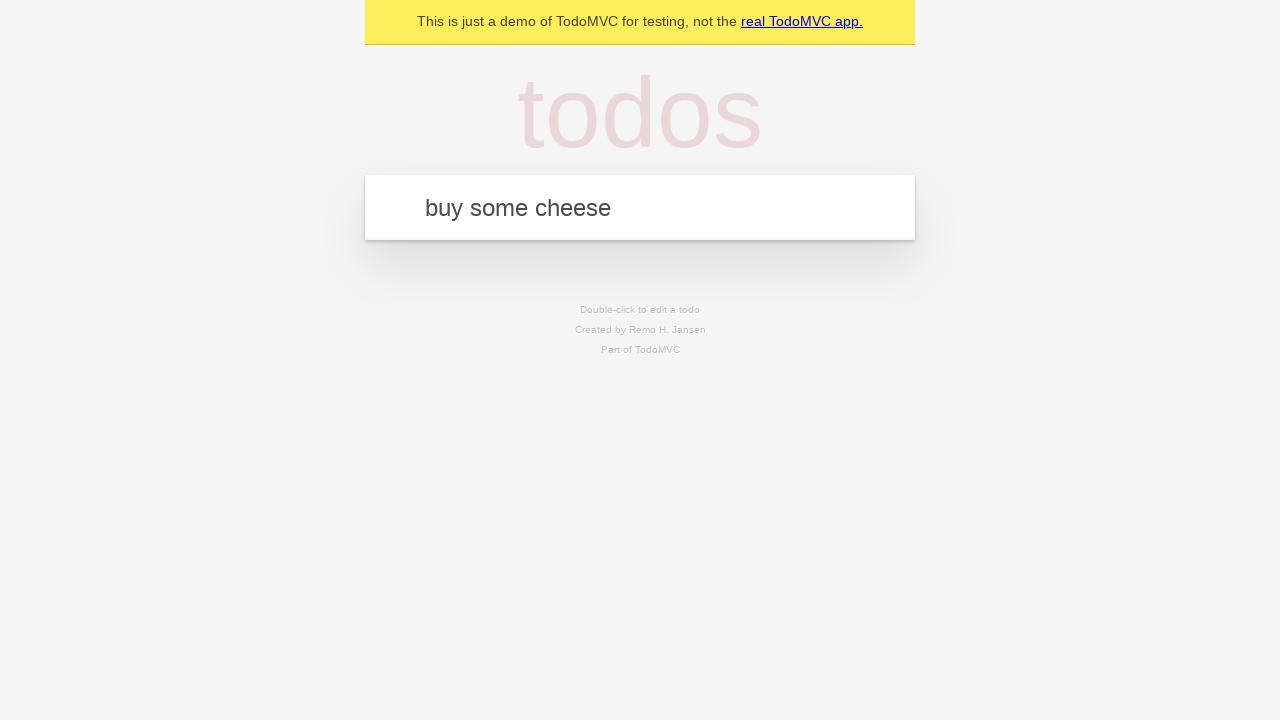

Pressed Enter to create first todo on internal:attr=[placeholder="What needs to be done?"i]
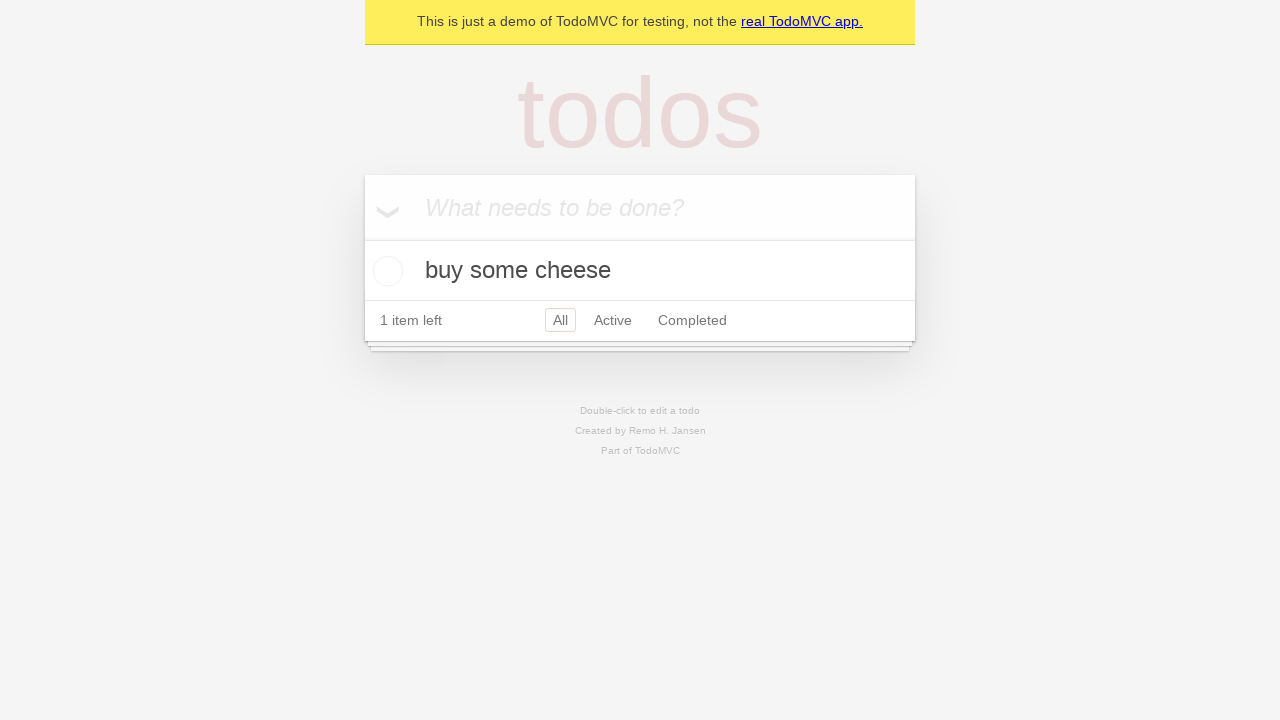

Filled second todo: 'feed the cat' on internal:attr=[placeholder="What needs to be done?"i]
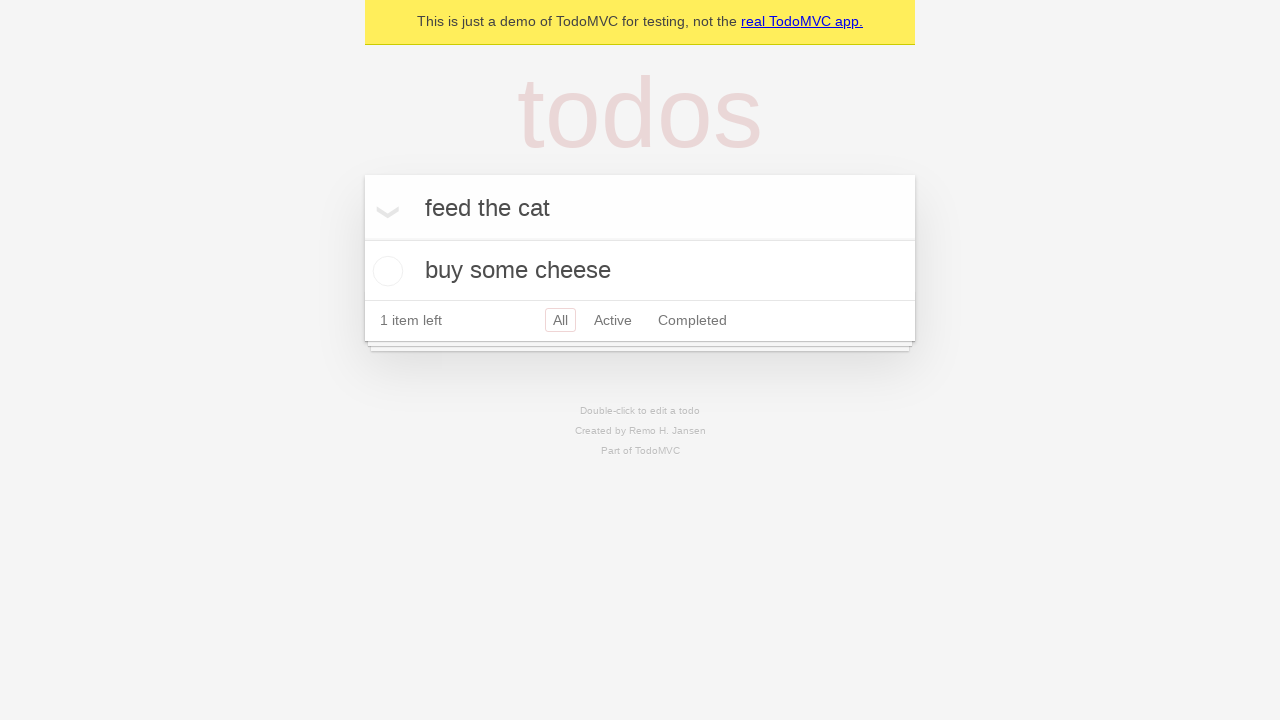

Pressed Enter to create second todo on internal:attr=[placeholder="What needs to be done?"i]
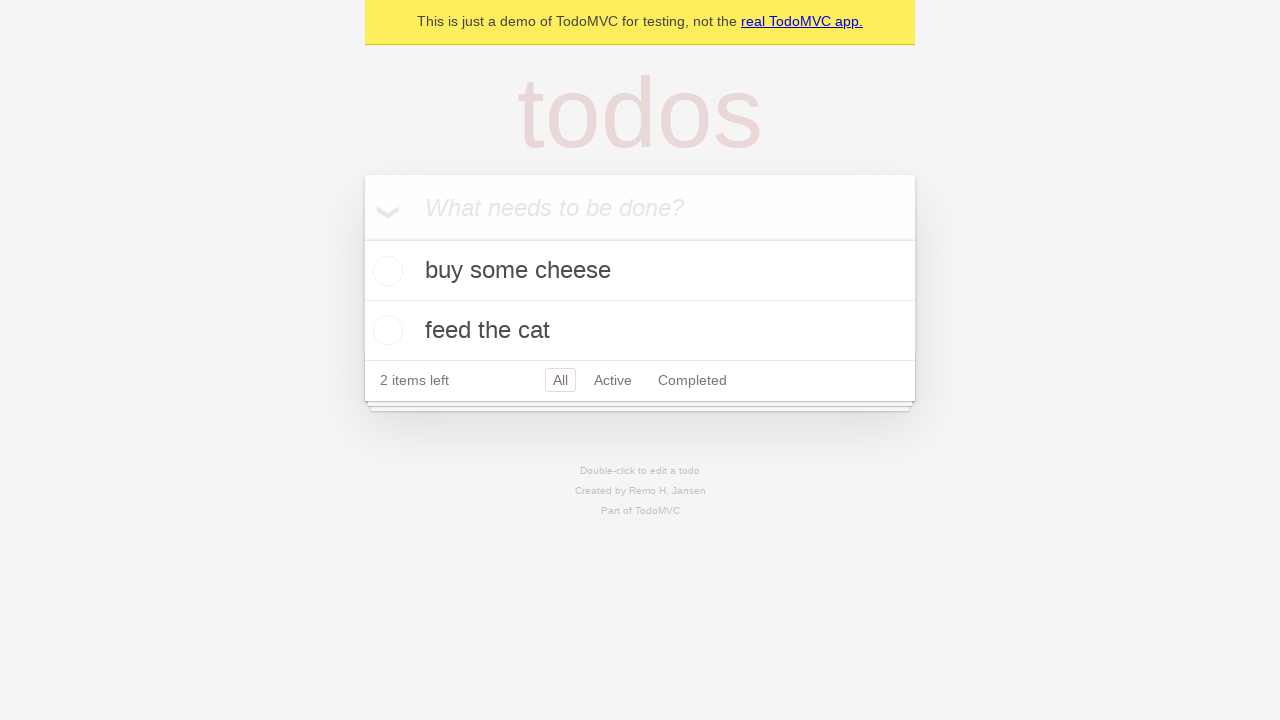

Filled third todo: 'book a doctors appointment' on internal:attr=[placeholder="What needs to be done?"i]
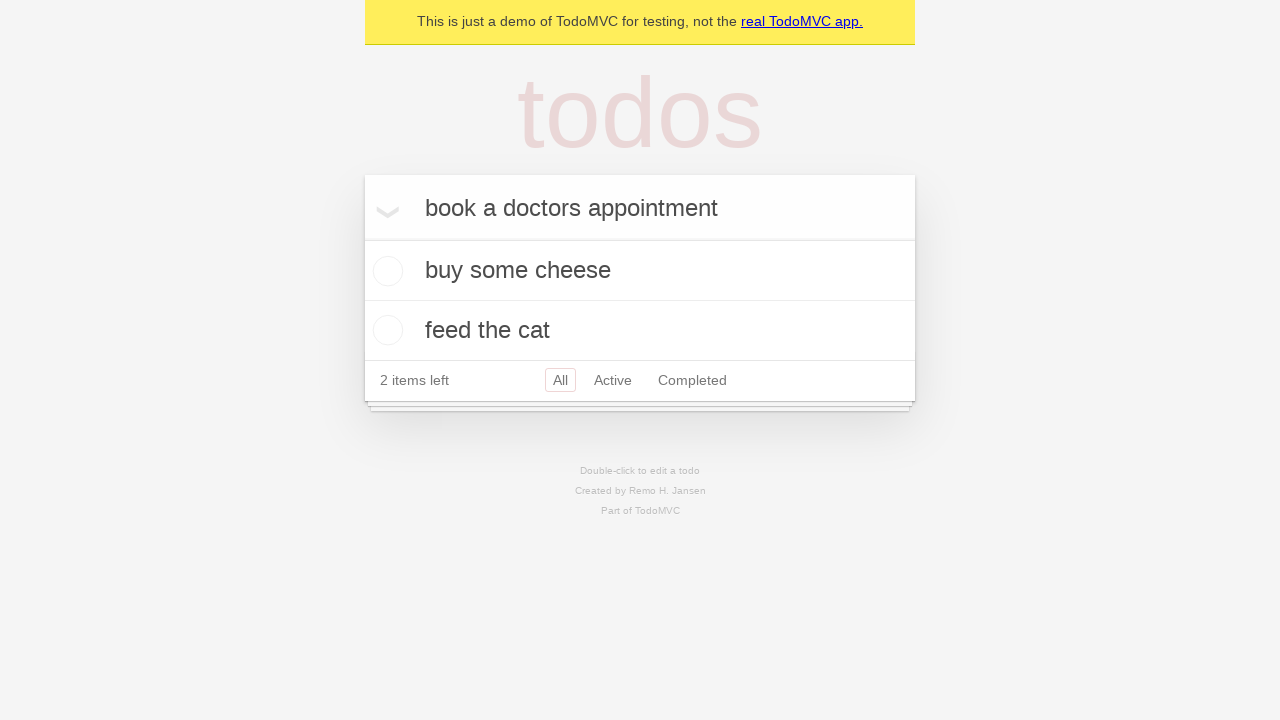

Pressed Enter to create third todo on internal:attr=[placeholder="What needs to be done?"i]
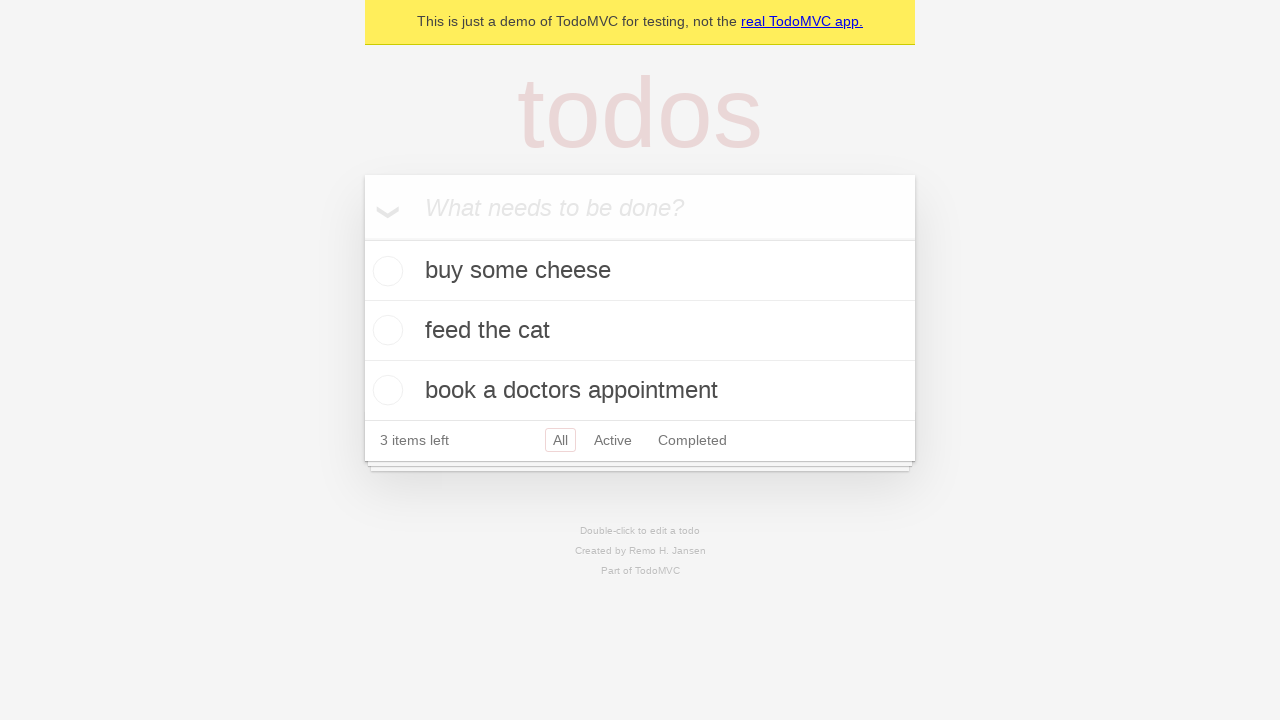

Waited for all 3 todos to be created
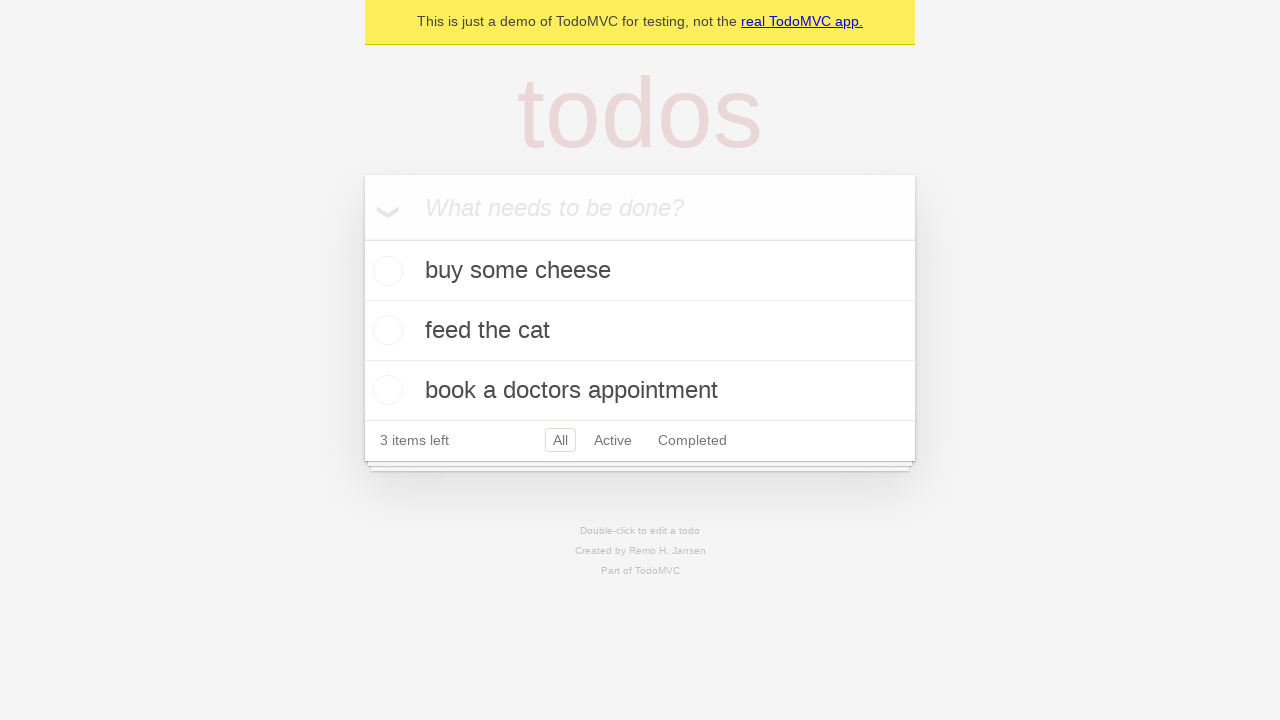

Located the second todo item for editing
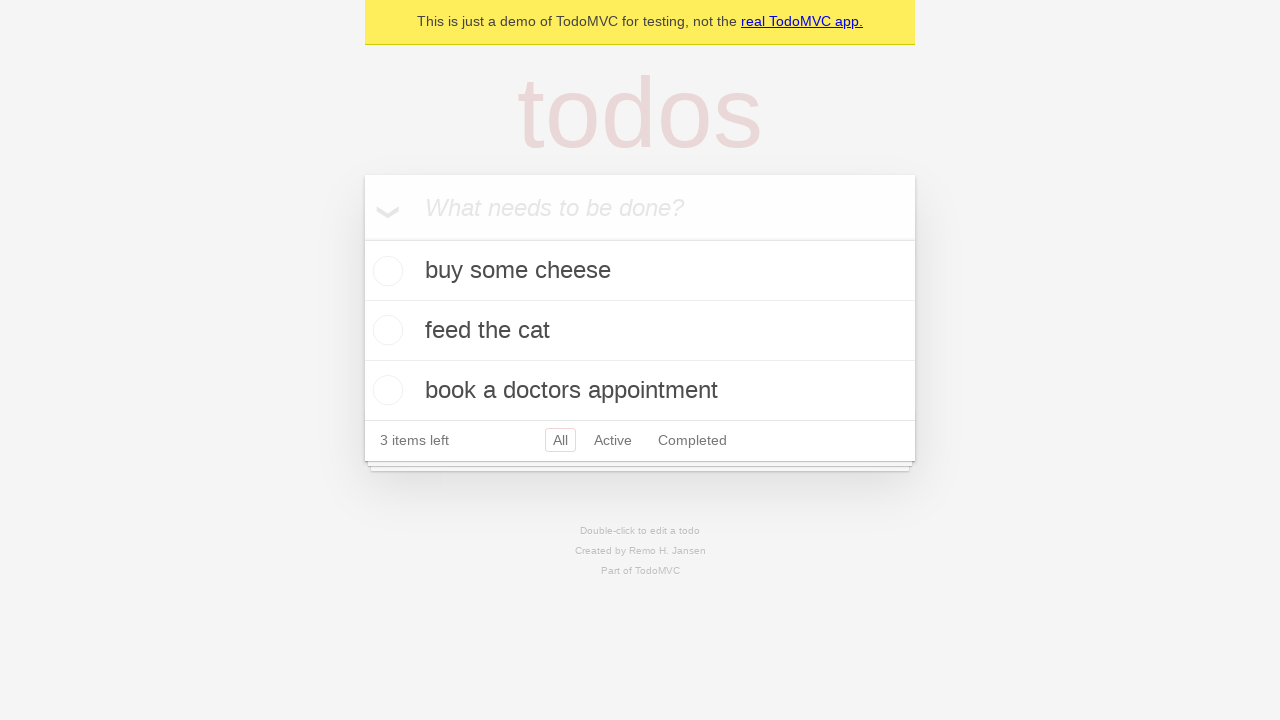

Double-clicked the second todo to enter edit mode at (640, 331) on internal:testid=[data-testid="todo-item"s] >> nth=1
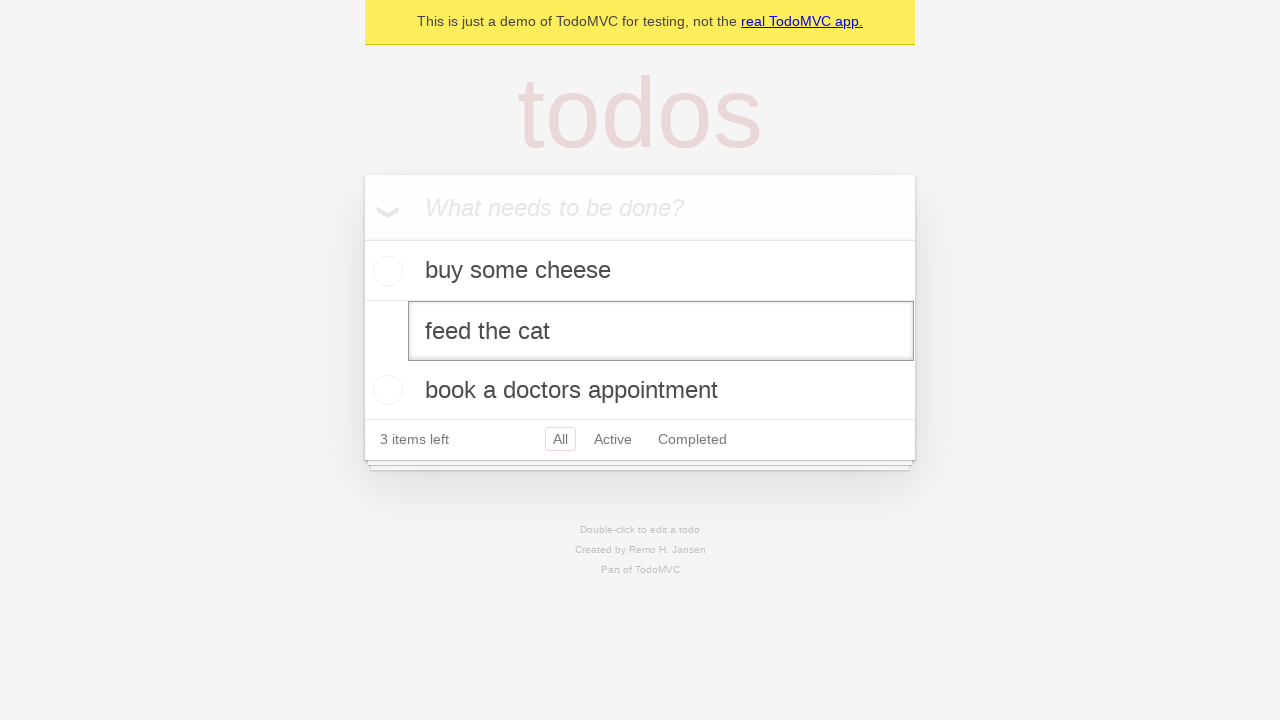

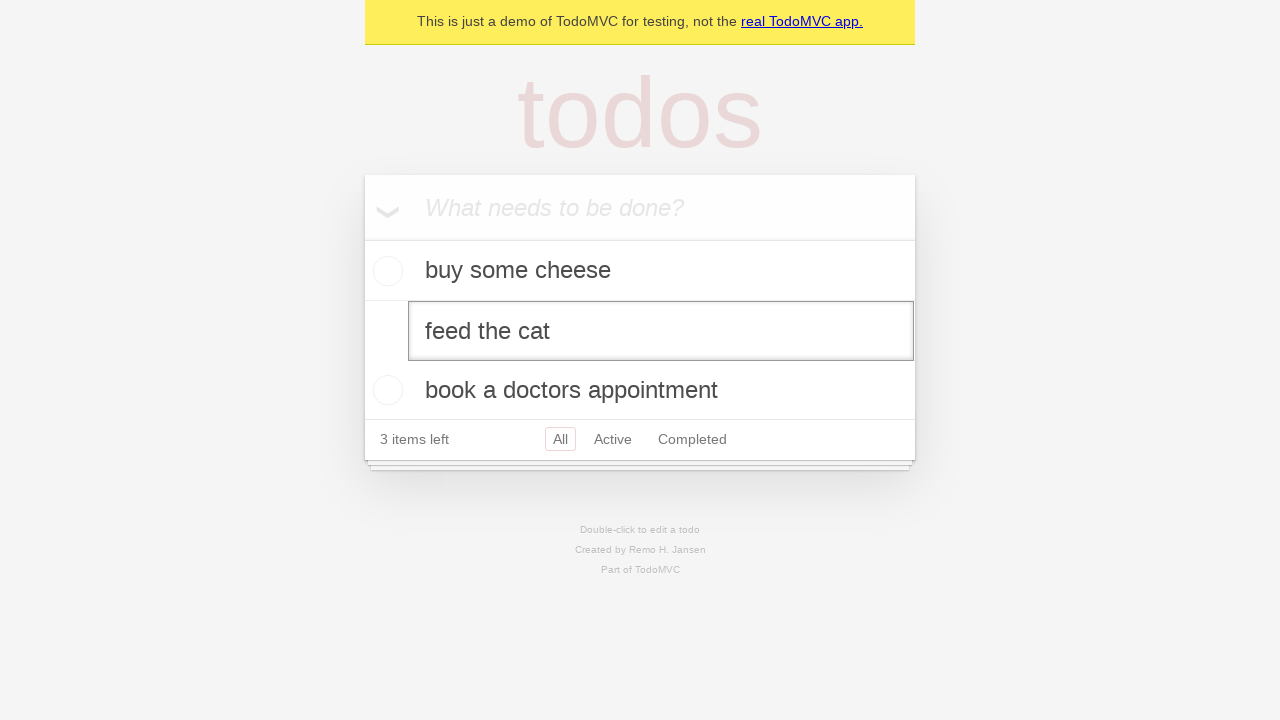